Tests interaction with disabled/enabled elements including checkbox selection, radio button clicks to enable calendar elements, and a dynamic passenger dropdown where adult count is incremented to 5 using a loop.

Starting URL: https://rahulshettyacademy.com/dropdownsPractise/

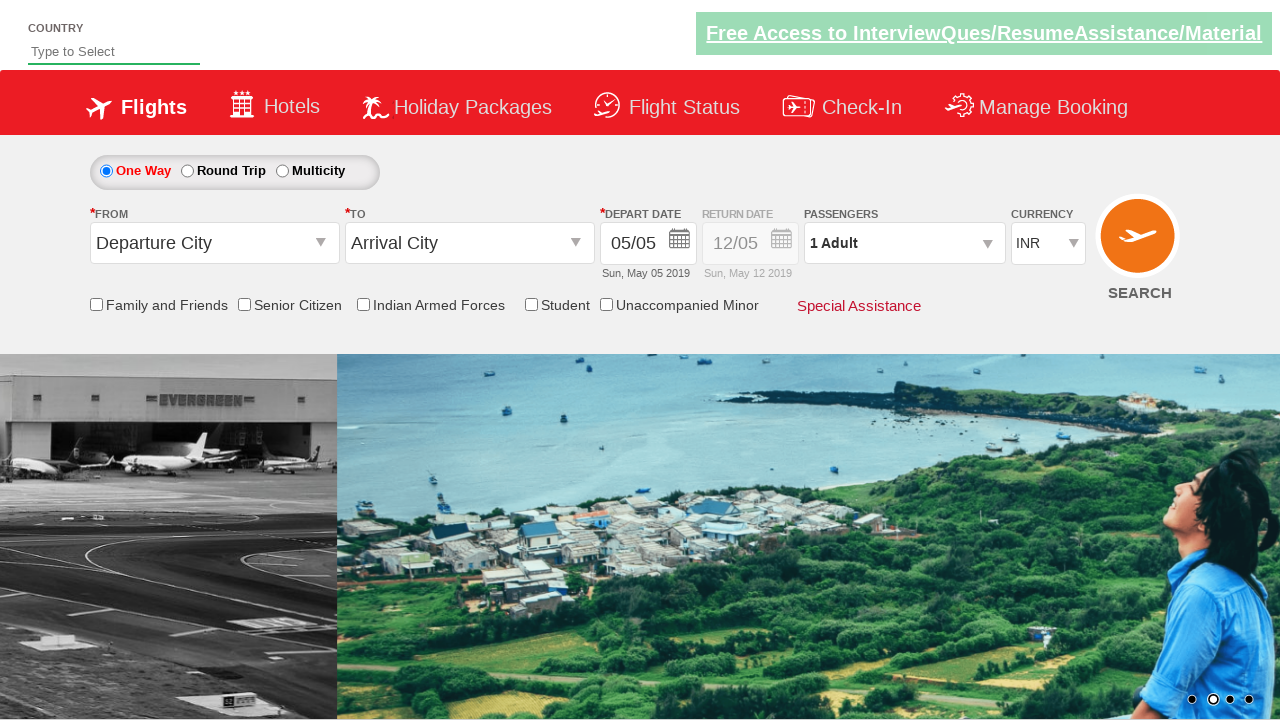

Clicked Senior Citizen Discount checkbox at (244, 304) on input[id*='SeniorCitizenDiscount']
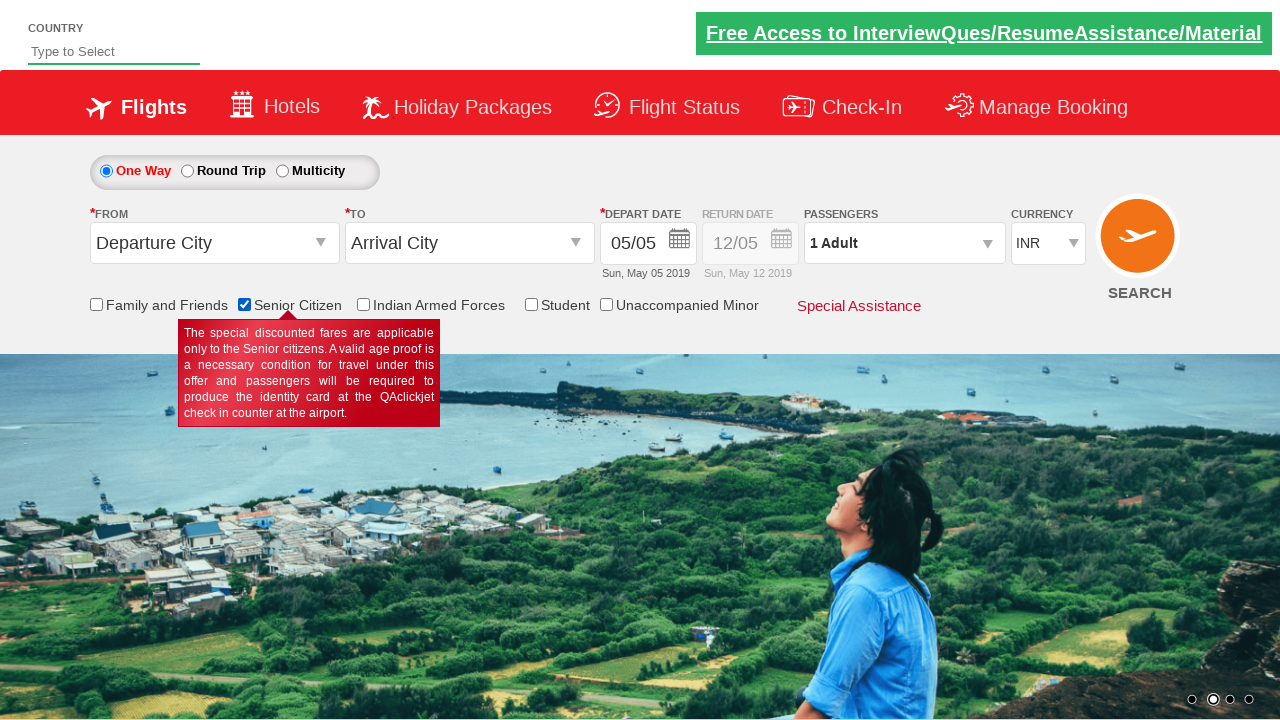

Verified Senior Citizen Discount checkbox is selected
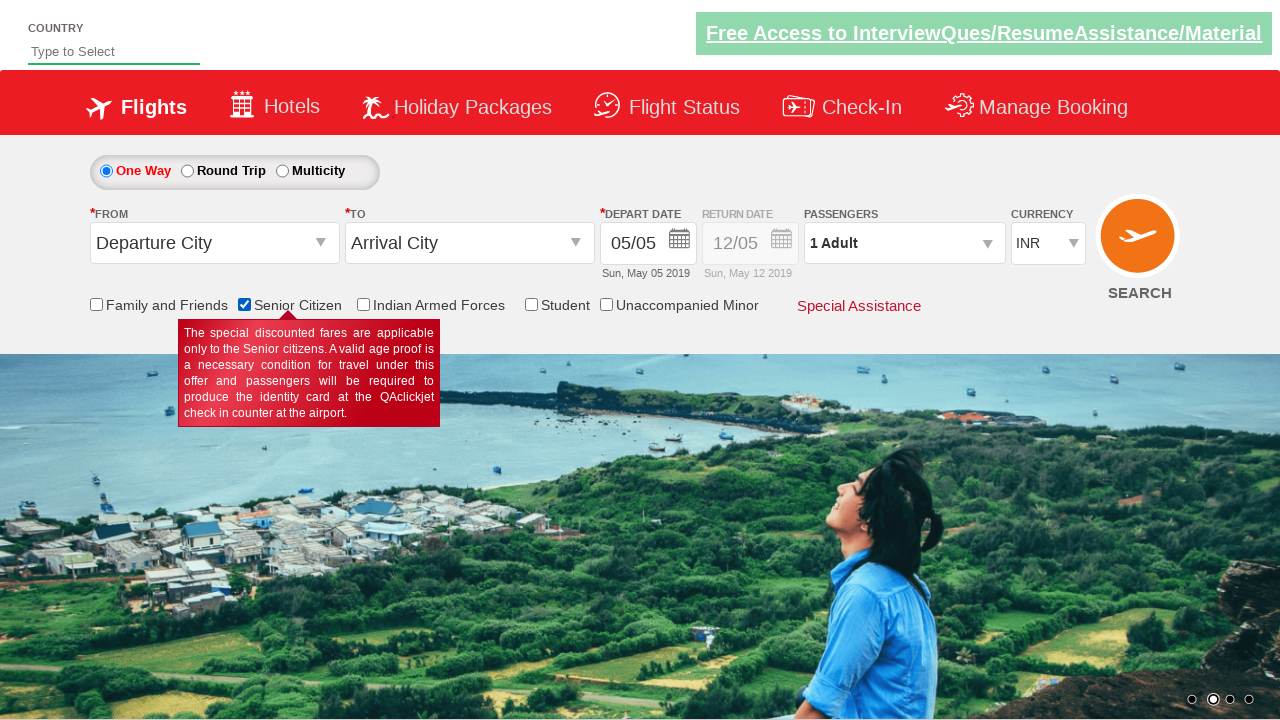

Clicked Round Trip radio button to enable return calendar at (187, 171) on #ctl00_mainContent_rbtnl_Trip_1
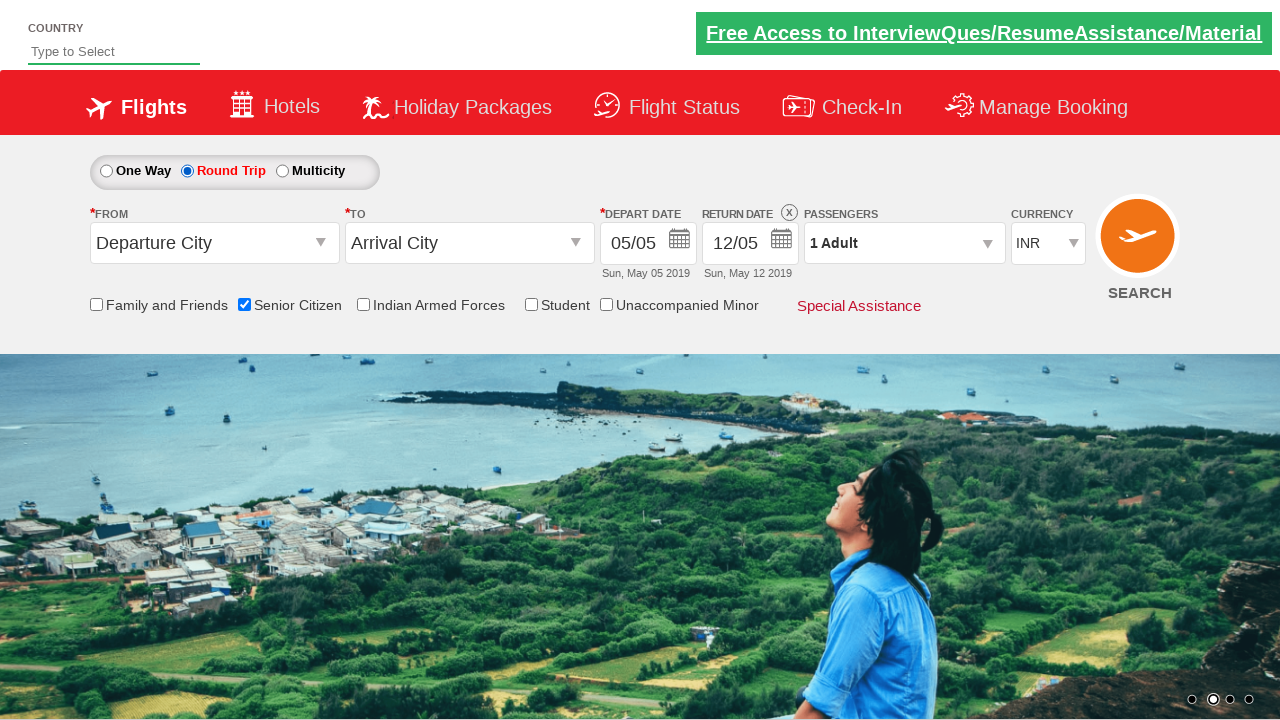

Verified return calendar element is enabled (opacity = 1)
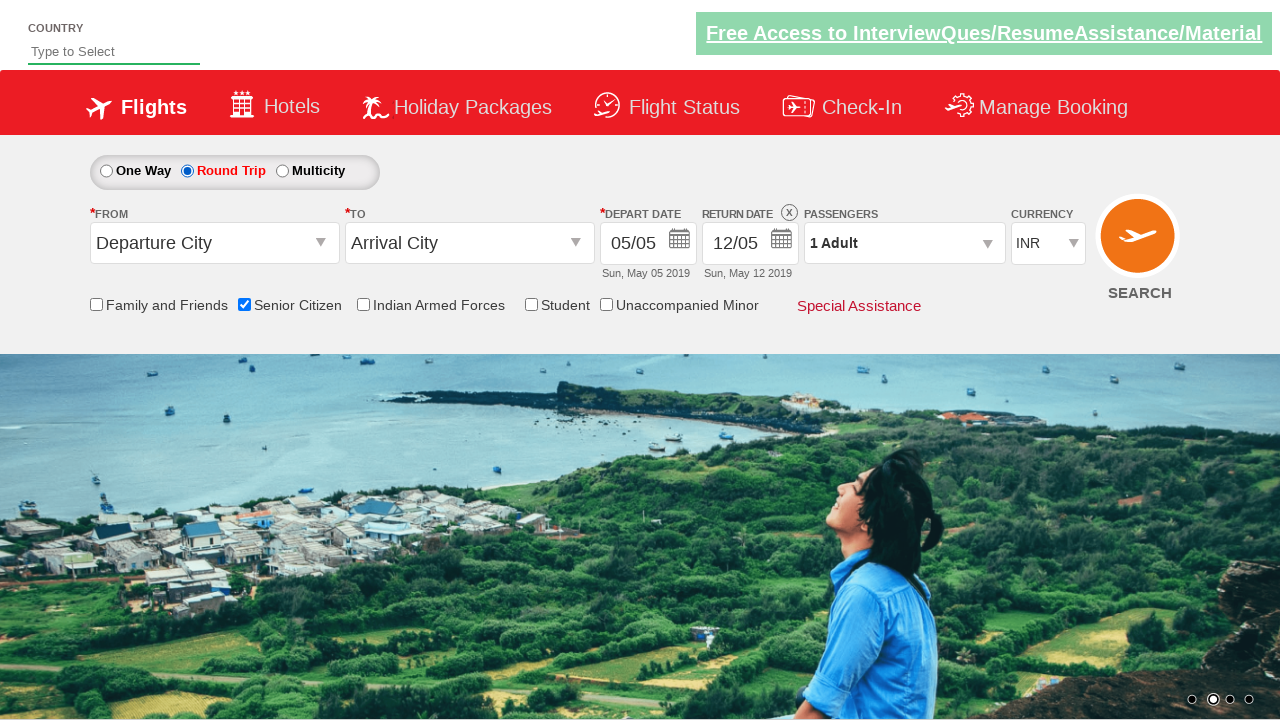

Clicked passenger dropdown to open it at (904, 243) on #divpaxinfo
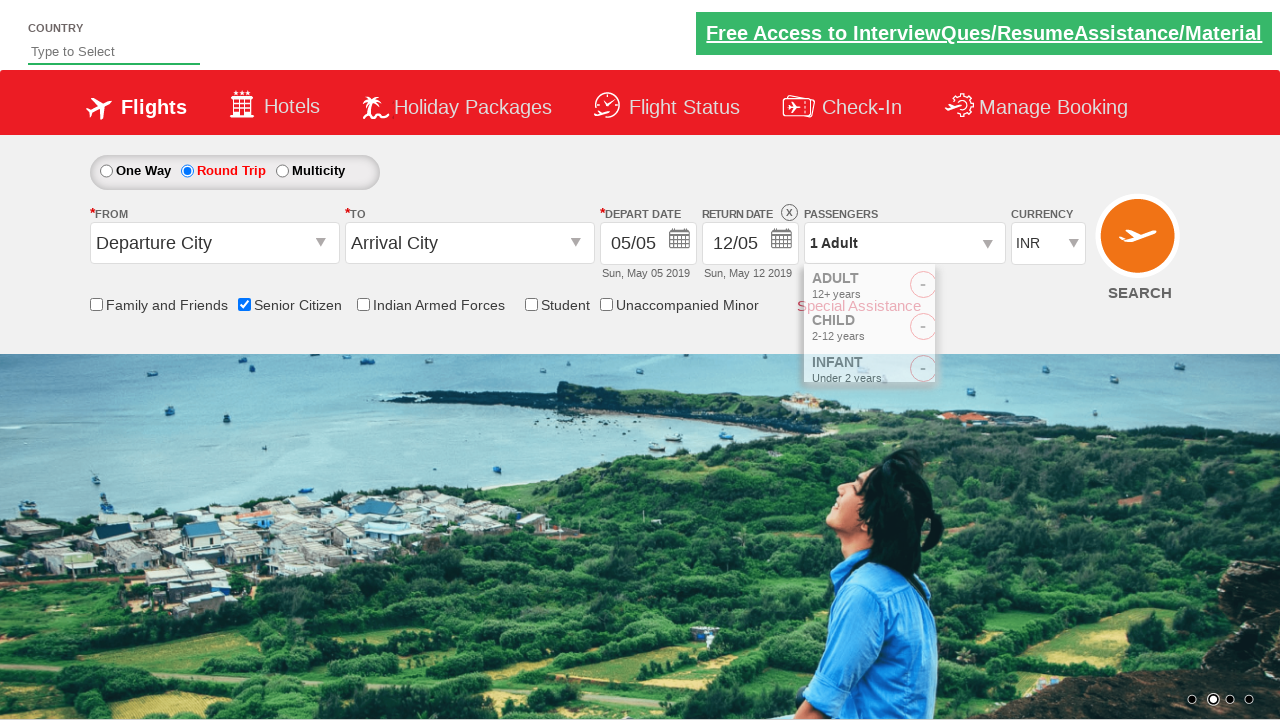

Waited 500ms for passenger dropdown to open
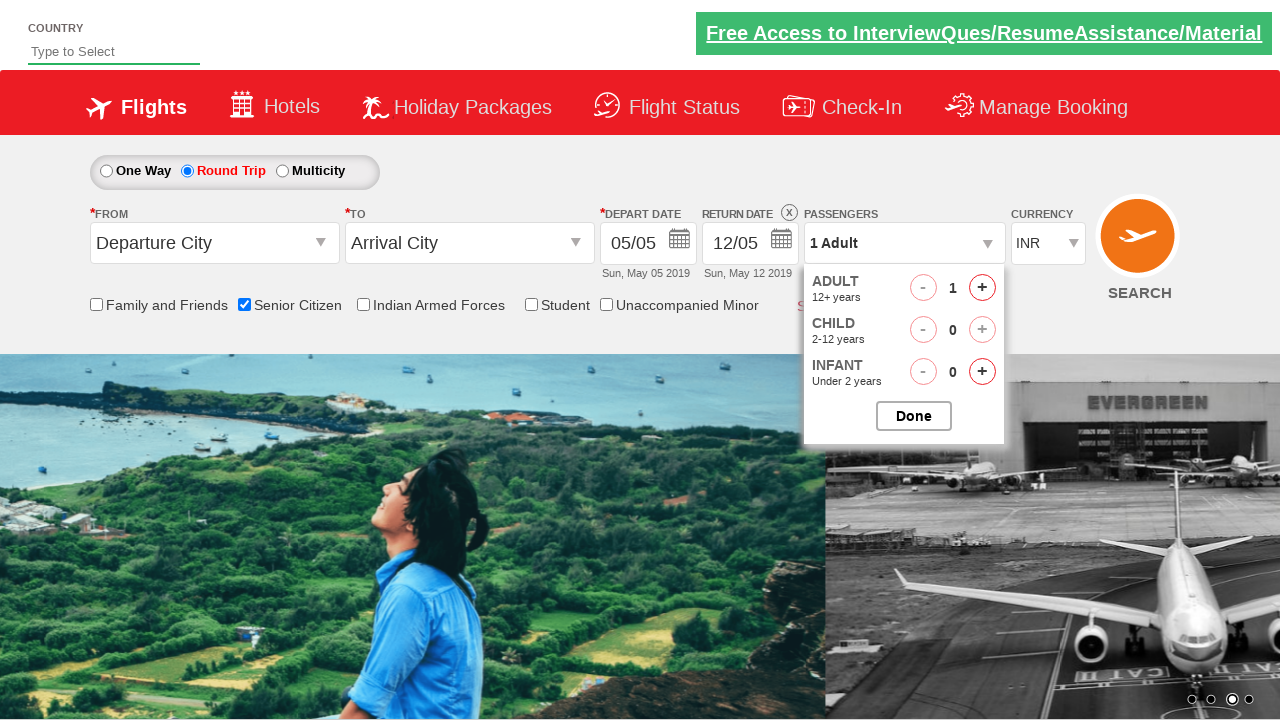

Incremented adult count (iteration 1 of 4) at (982, 288) on #hrefIncAdt
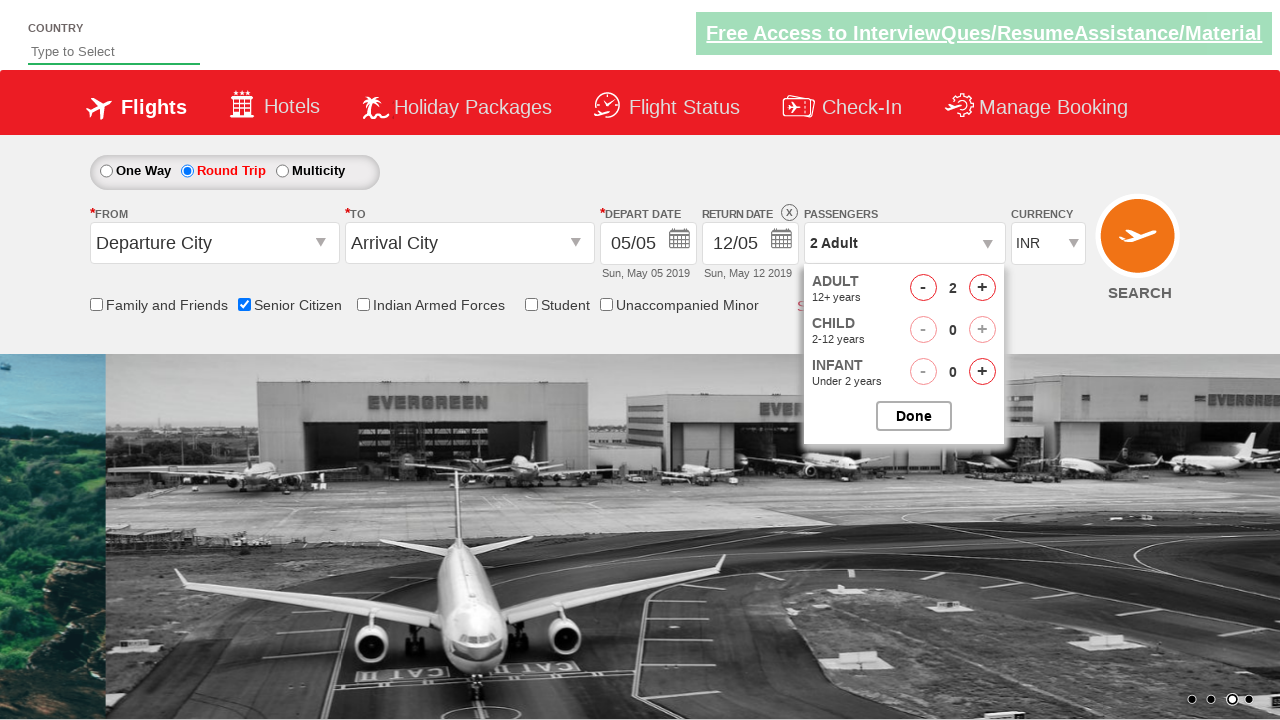

Incremented adult count (iteration 2 of 4) at (982, 288) on #hrefIncAdt
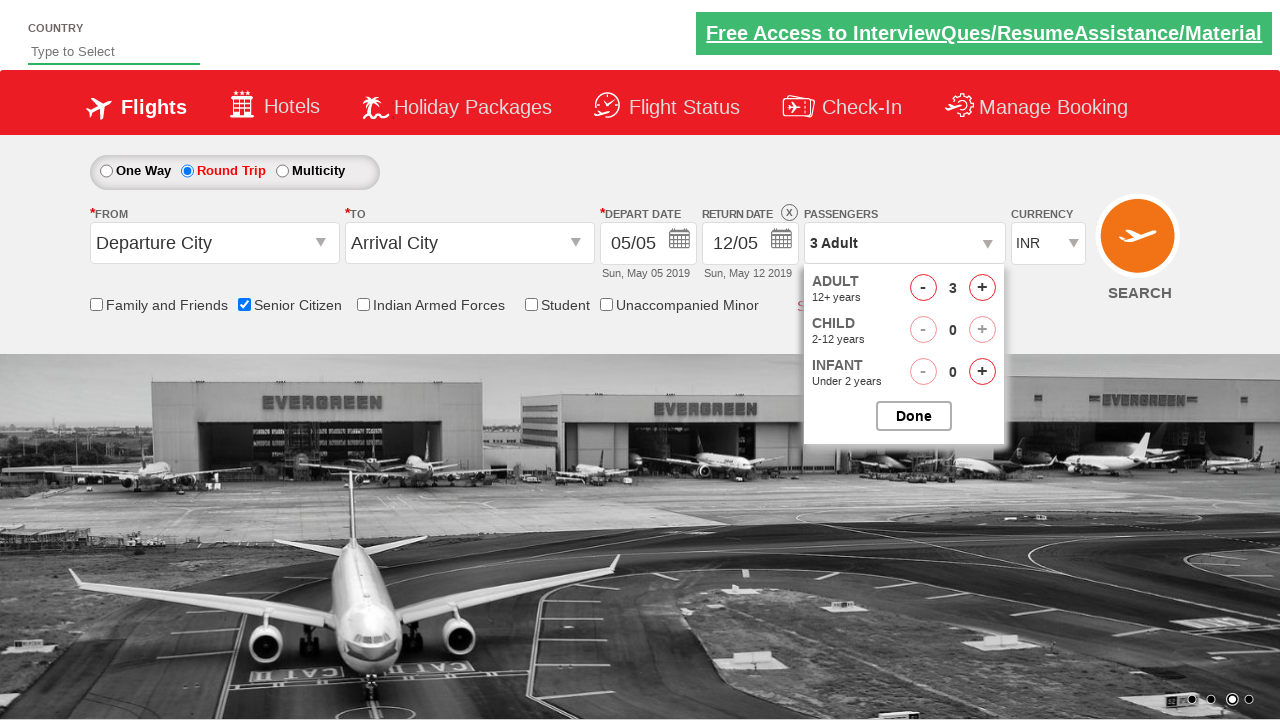

Incremented adult count (iteration 3 of 4) at (982, 288) on #hrefIncAdt
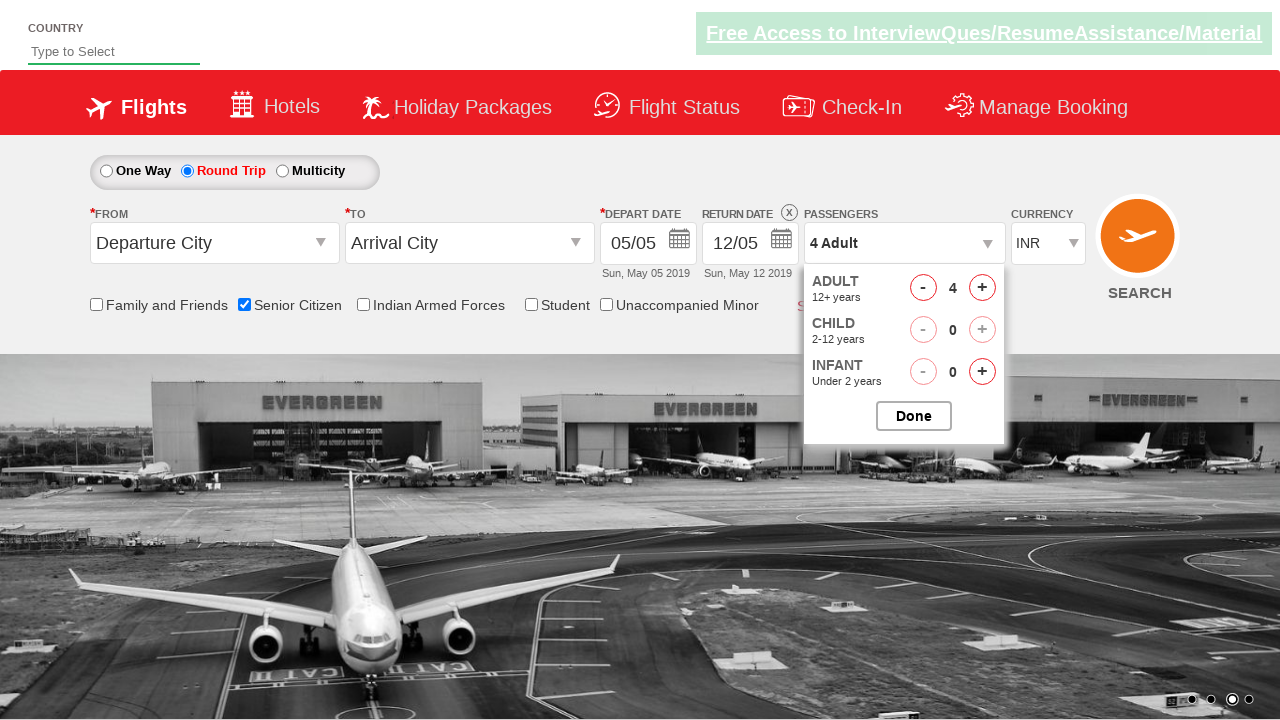

Incremented adult count (iteration 4 of 4) at (982, 288) on #hrefIncAdt
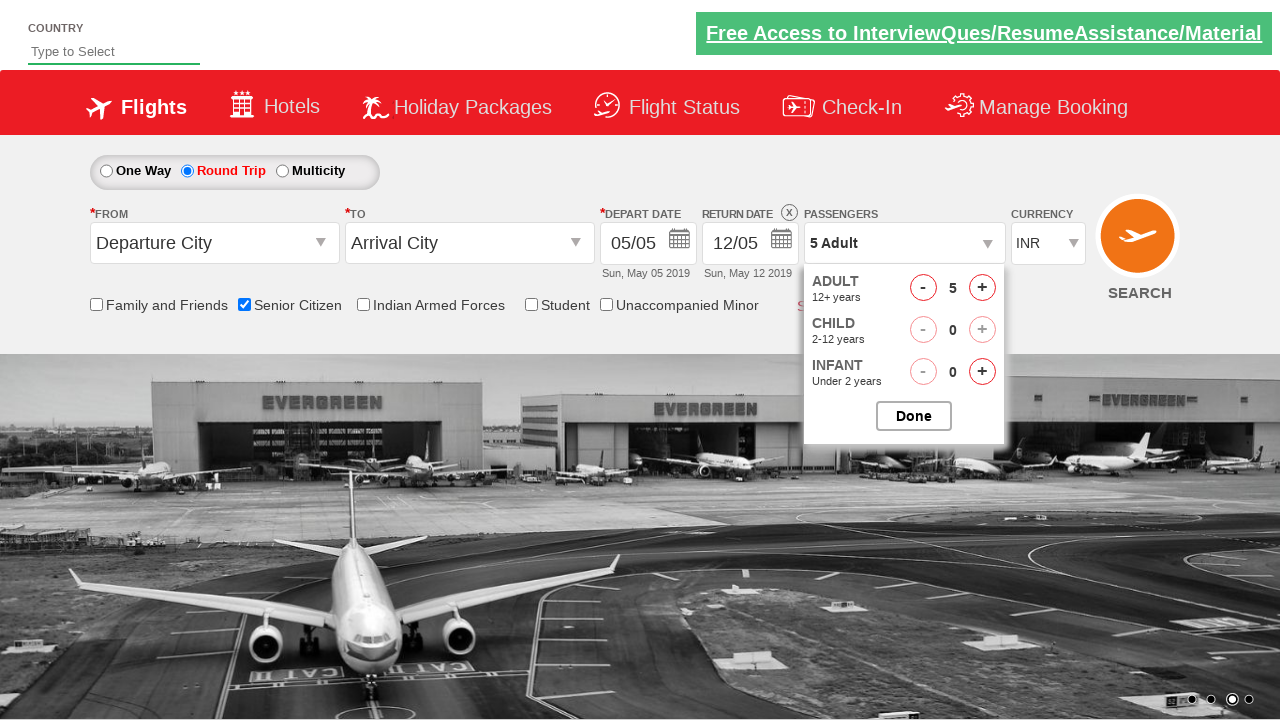

Clicked close button on passenger dropdown at (914, 416) on #btnclosepaxoption
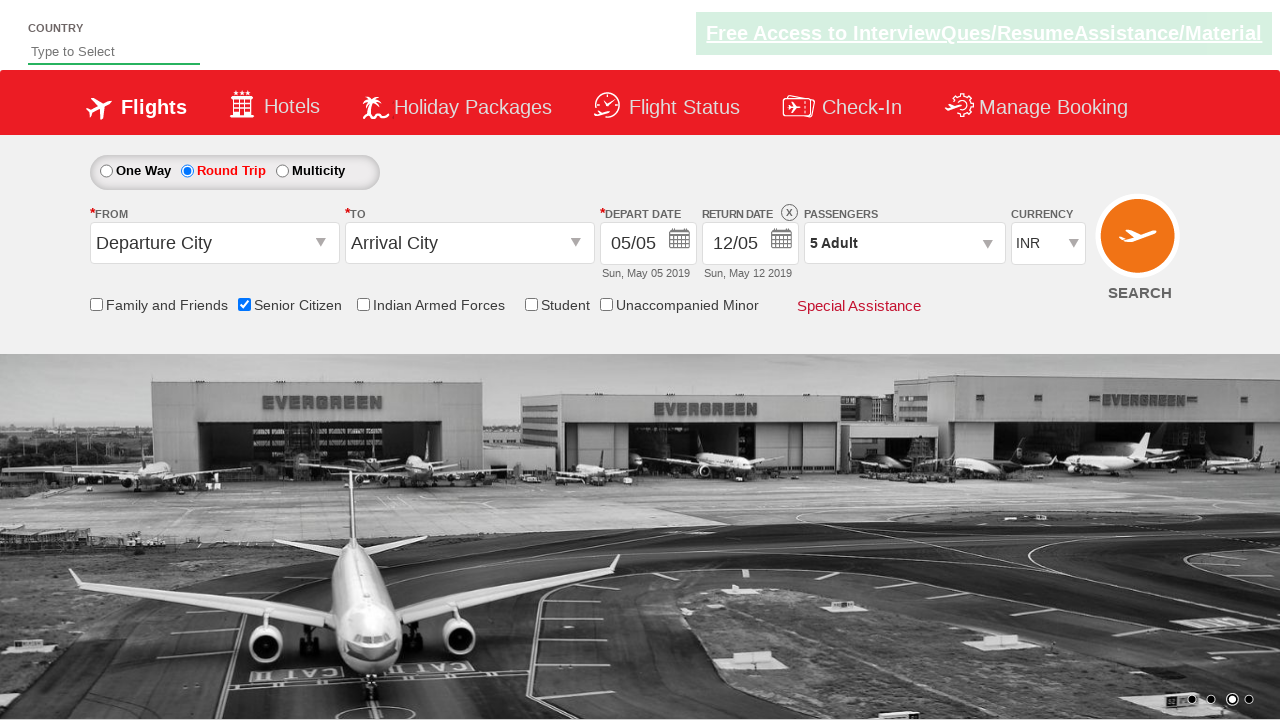

Verified passenger count displays '5 Adult'
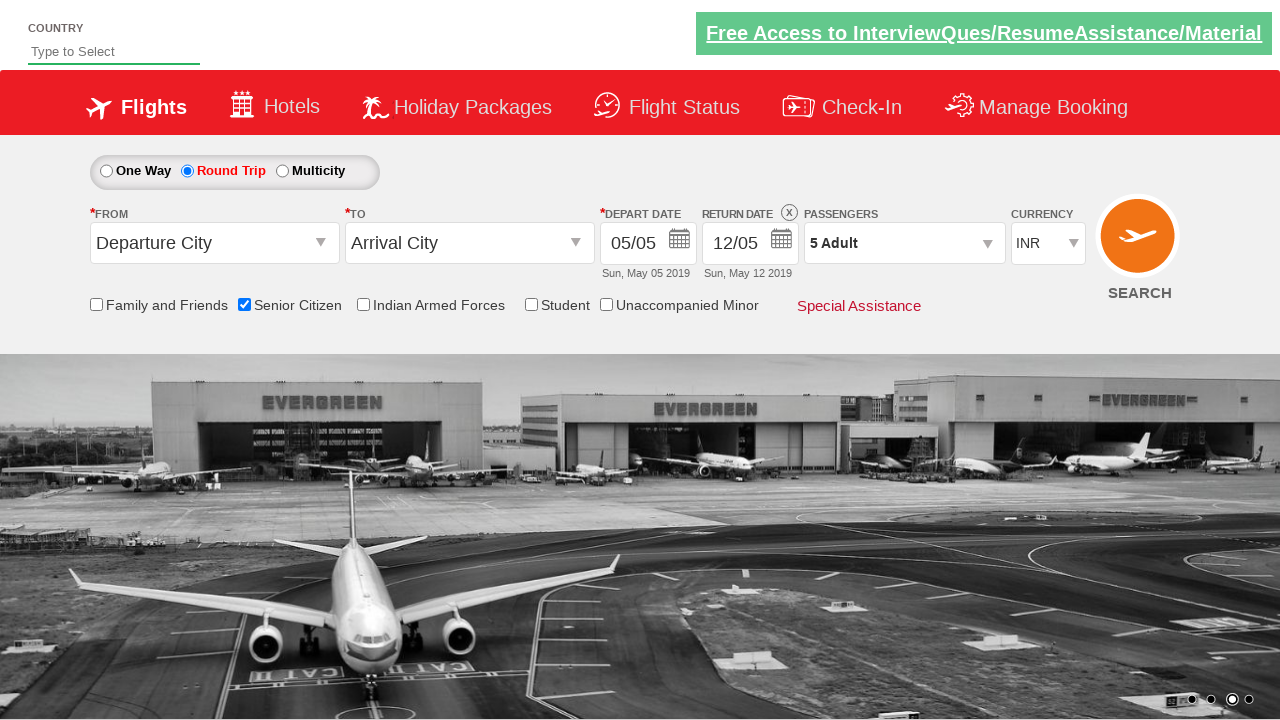

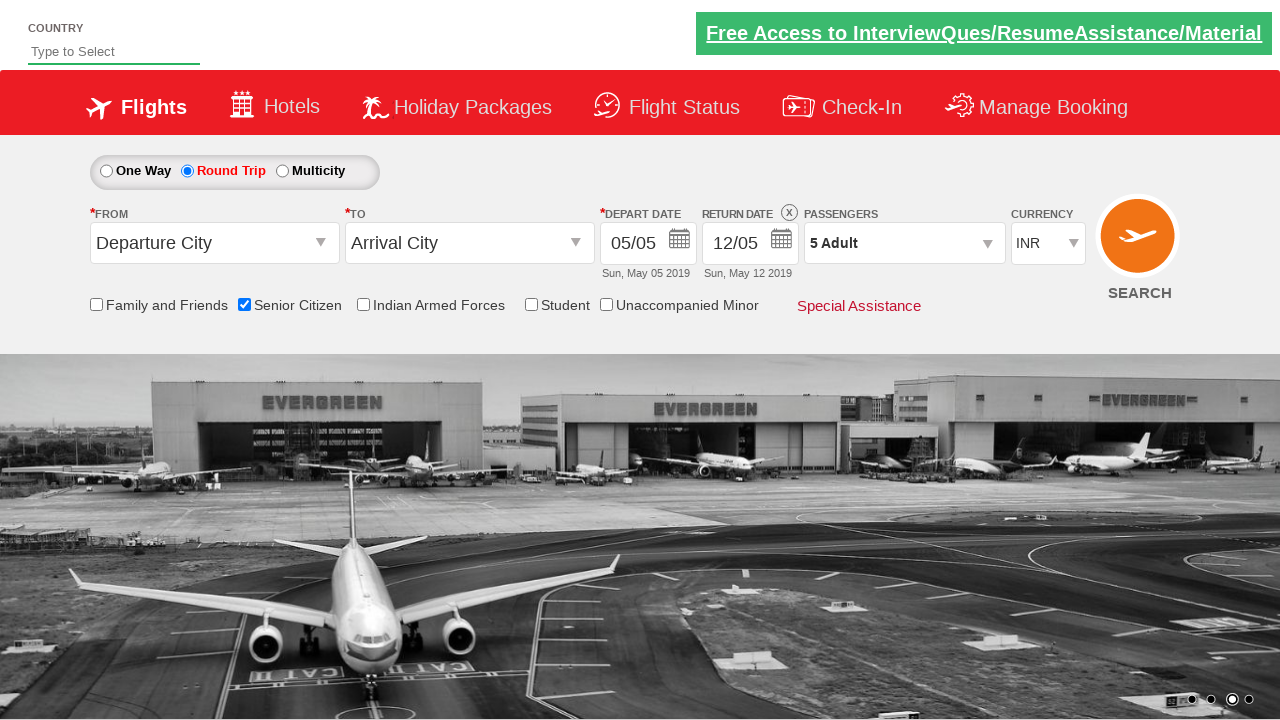